Navigates through the main menu items by hovering over each one to reveal submenus

Starting URL: https://daviktapes.com/

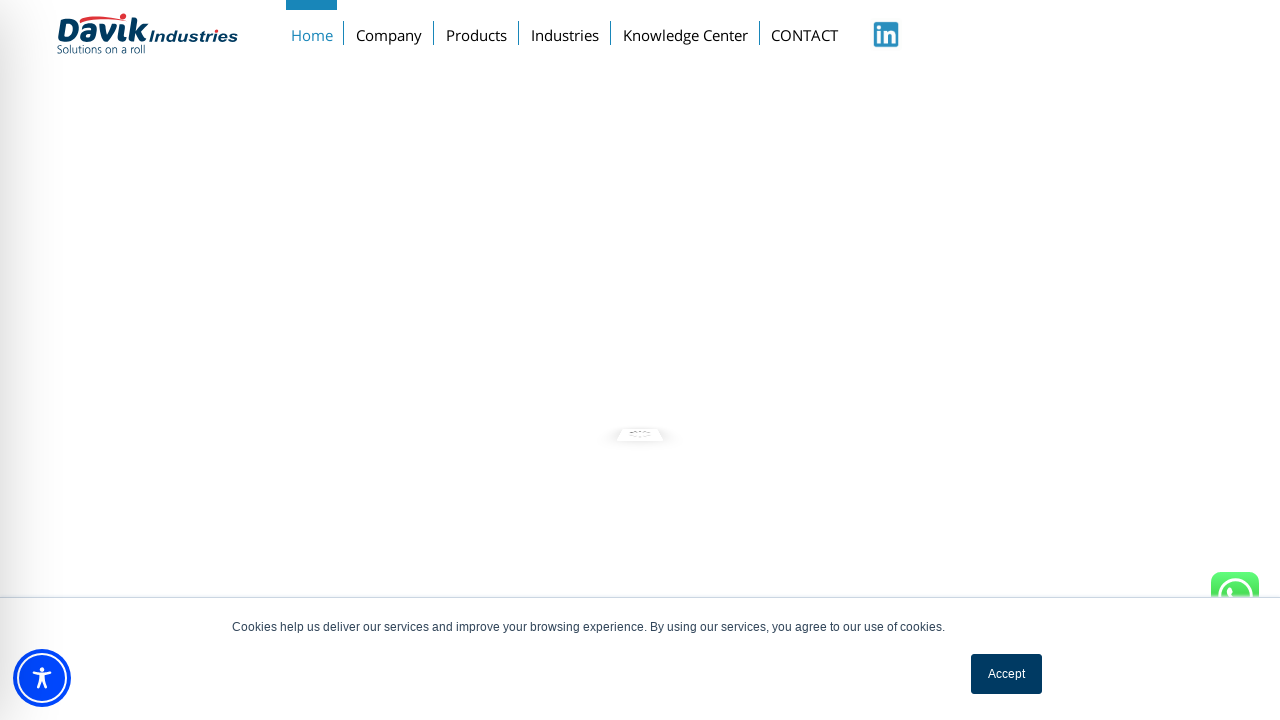

Navigated to https://daviktapes.com/
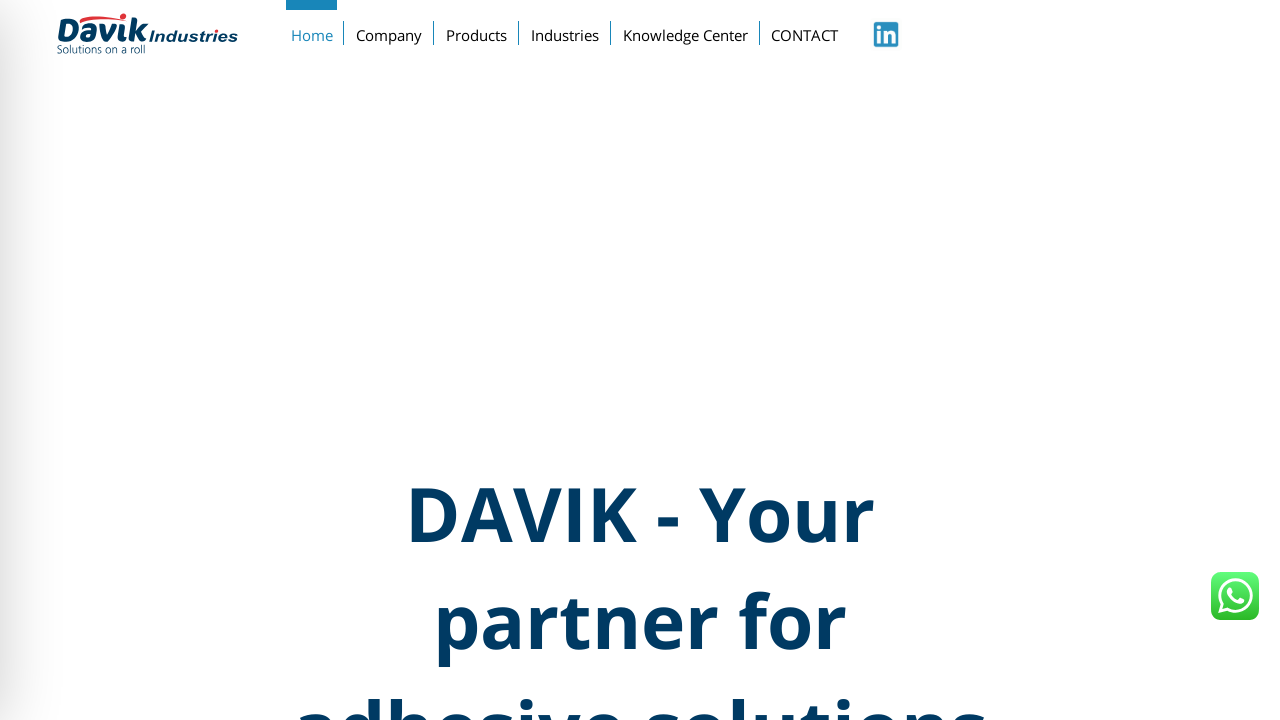

Hovered over menu item menu-item-128 at (312, 31) on #menu-item-128
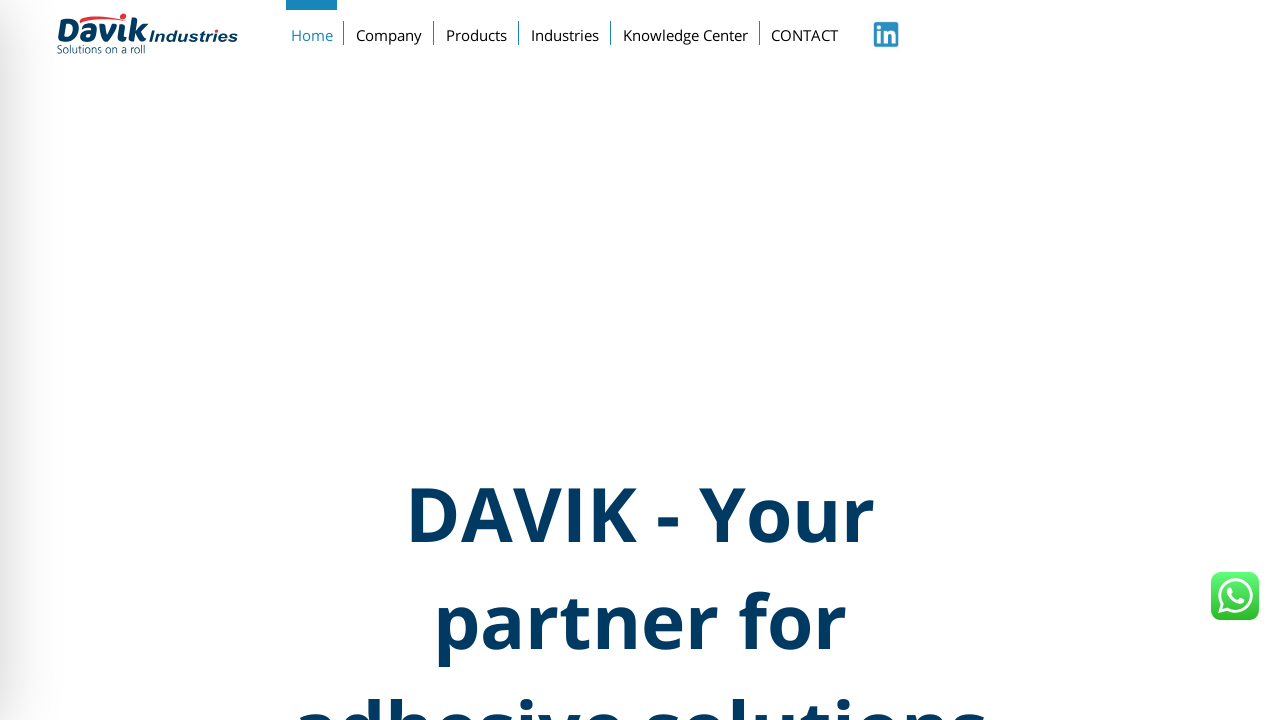

Hovered over menu item menu-item-2997 at (389, 31) on #menu-item-2997
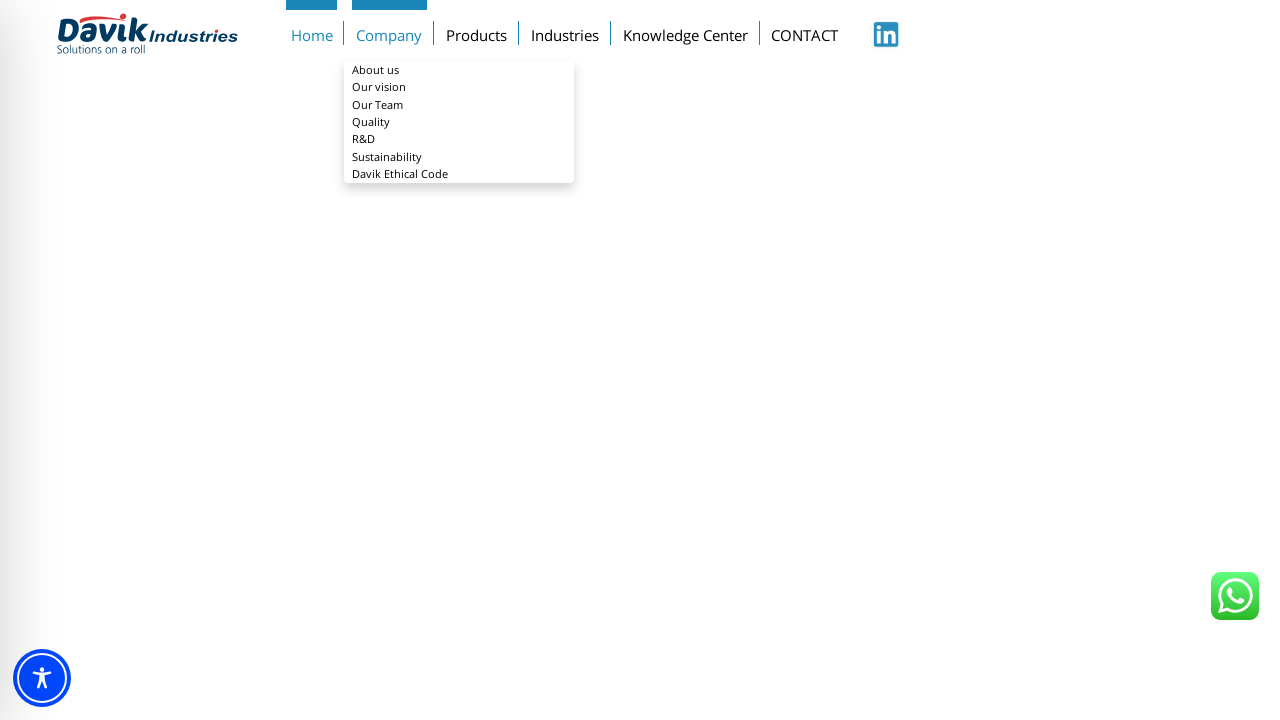

Submenu for menu-item-2997 became visible
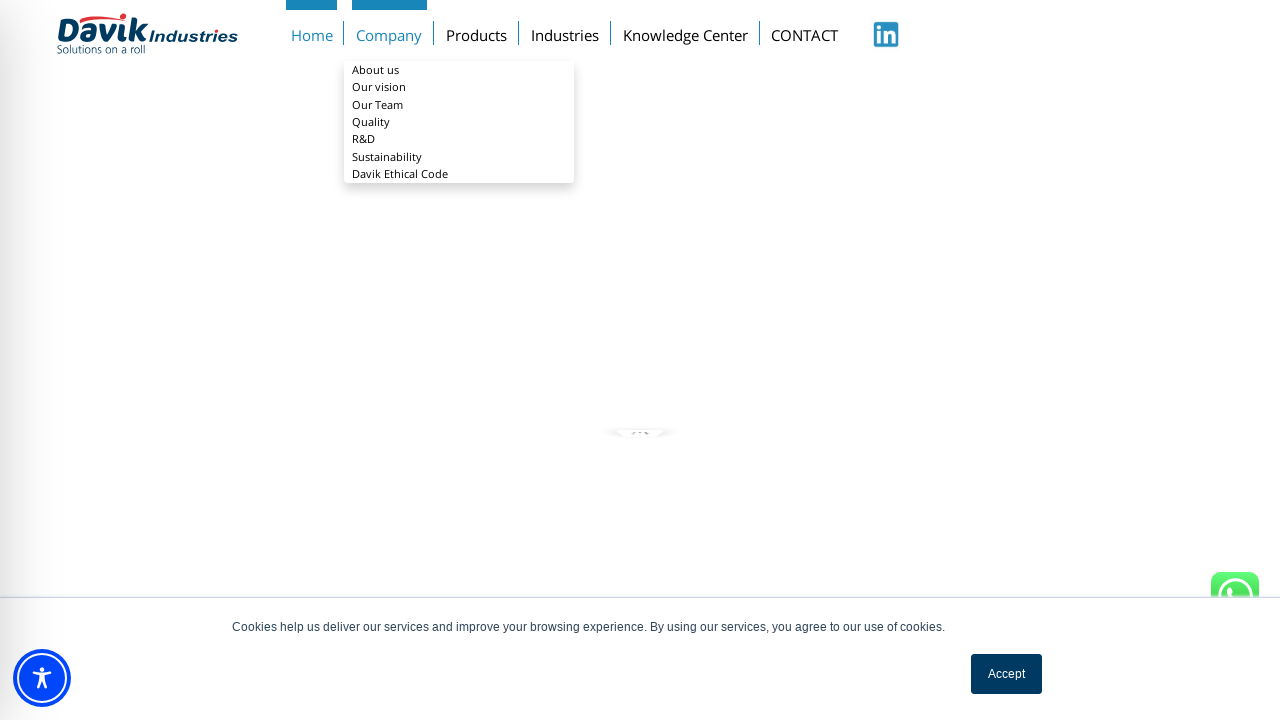

Hovered over menu item menu-item-134 at (477, 31) on #menu-item-134
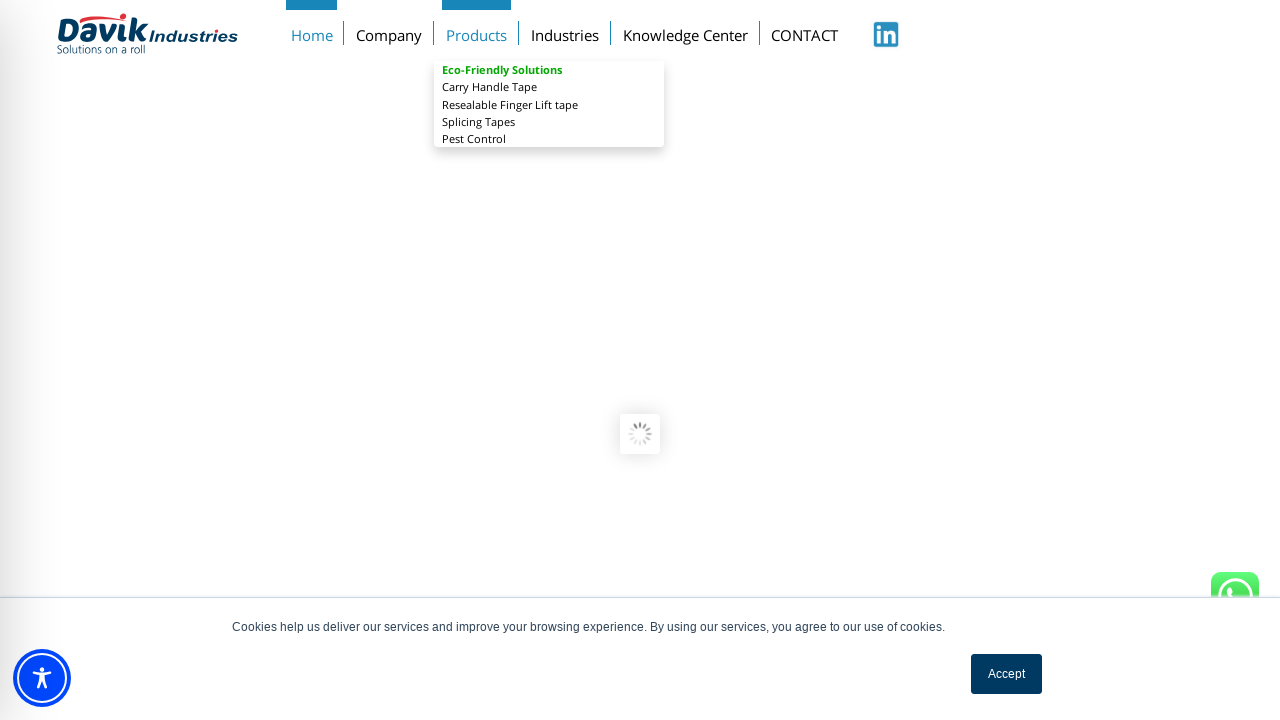

Submenu for menu-item-134 became visible
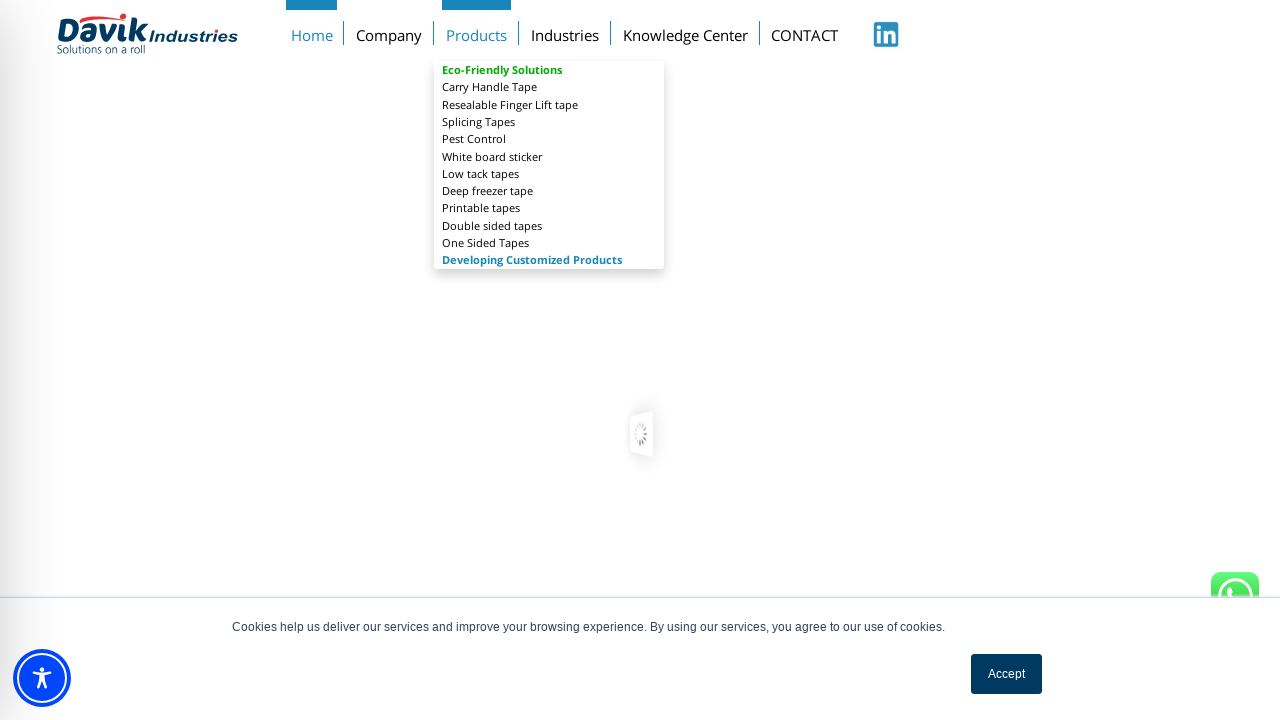

Hovered over menu item menu-item-132 at (565, 31) on #menu-item-132
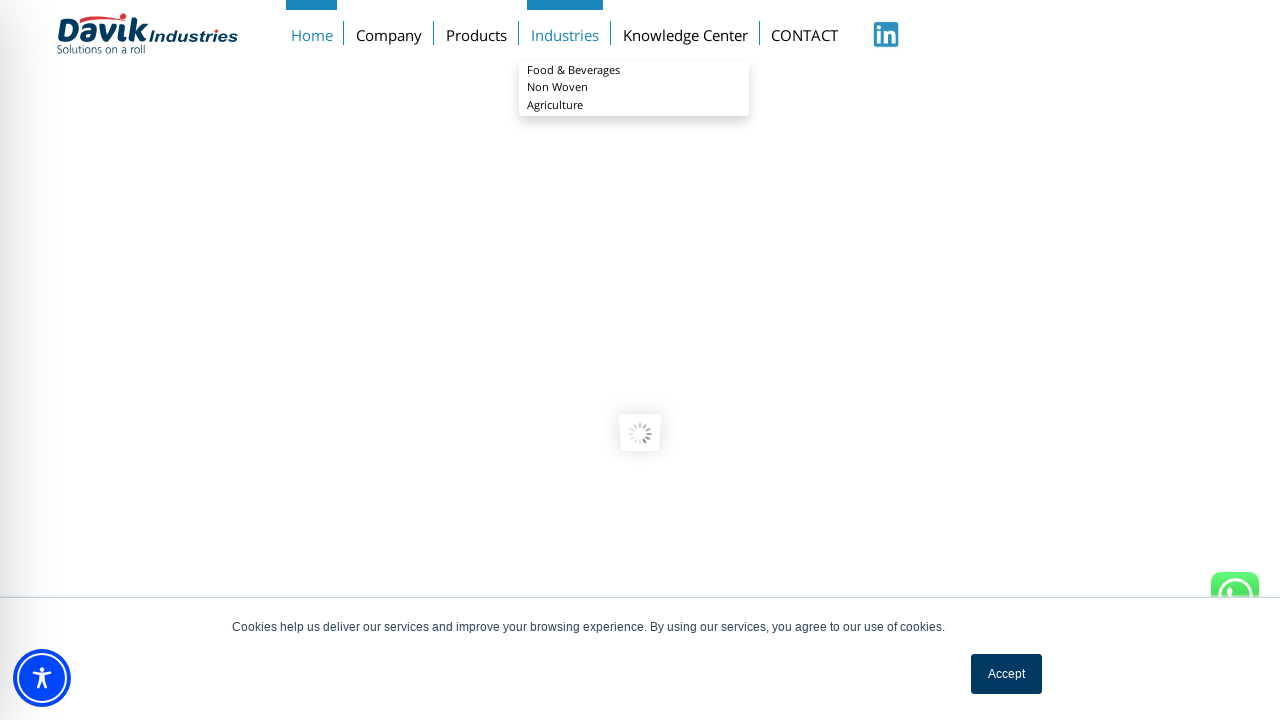

Submenu for menu-item-132 became visible
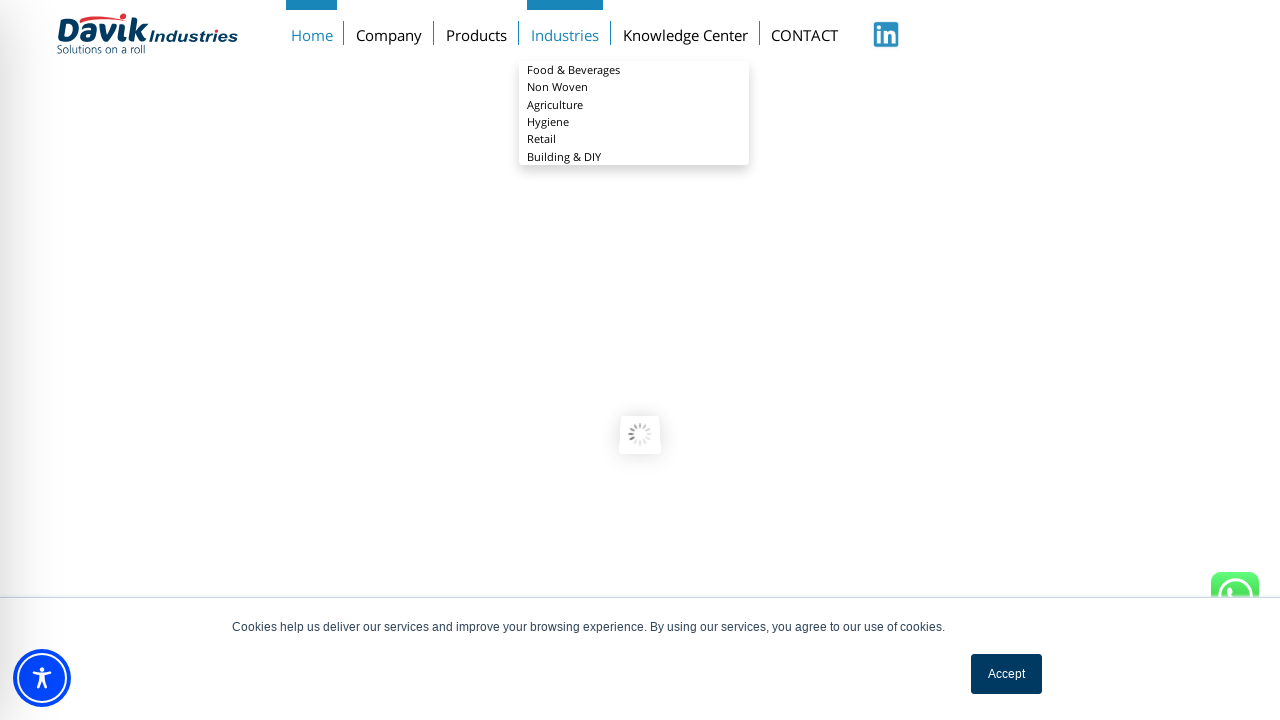

Hovered over menu item menu-item-2552 at (685, 31) on #menu-item-2552
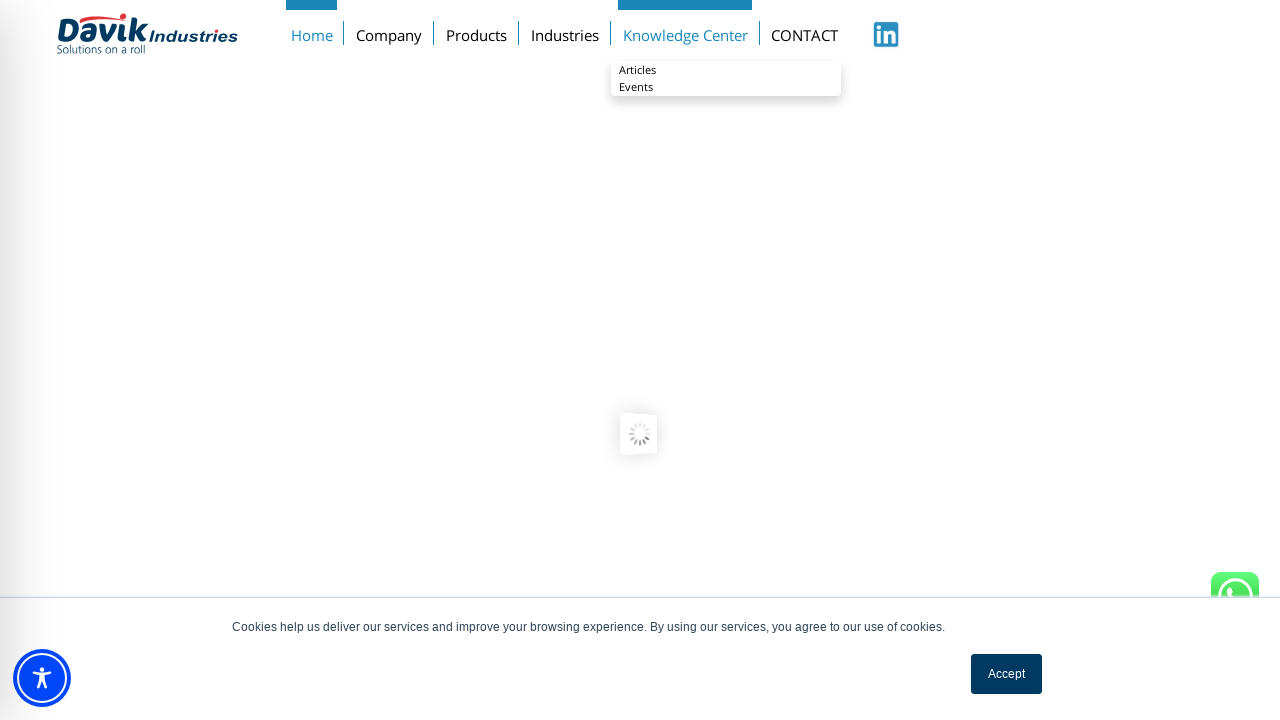

Submenu for menu-item-2552 became visible
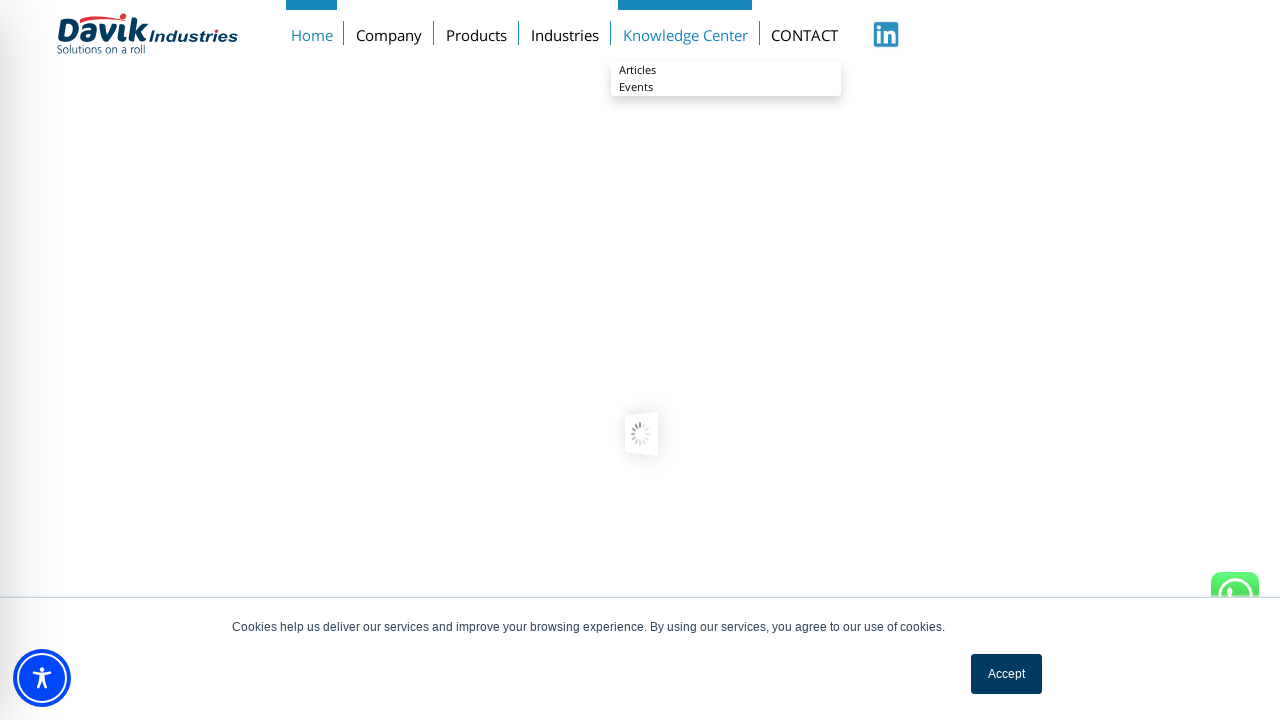

Hovered over menu item menu-item-4167 at (805, 31) on #menu-item-4167
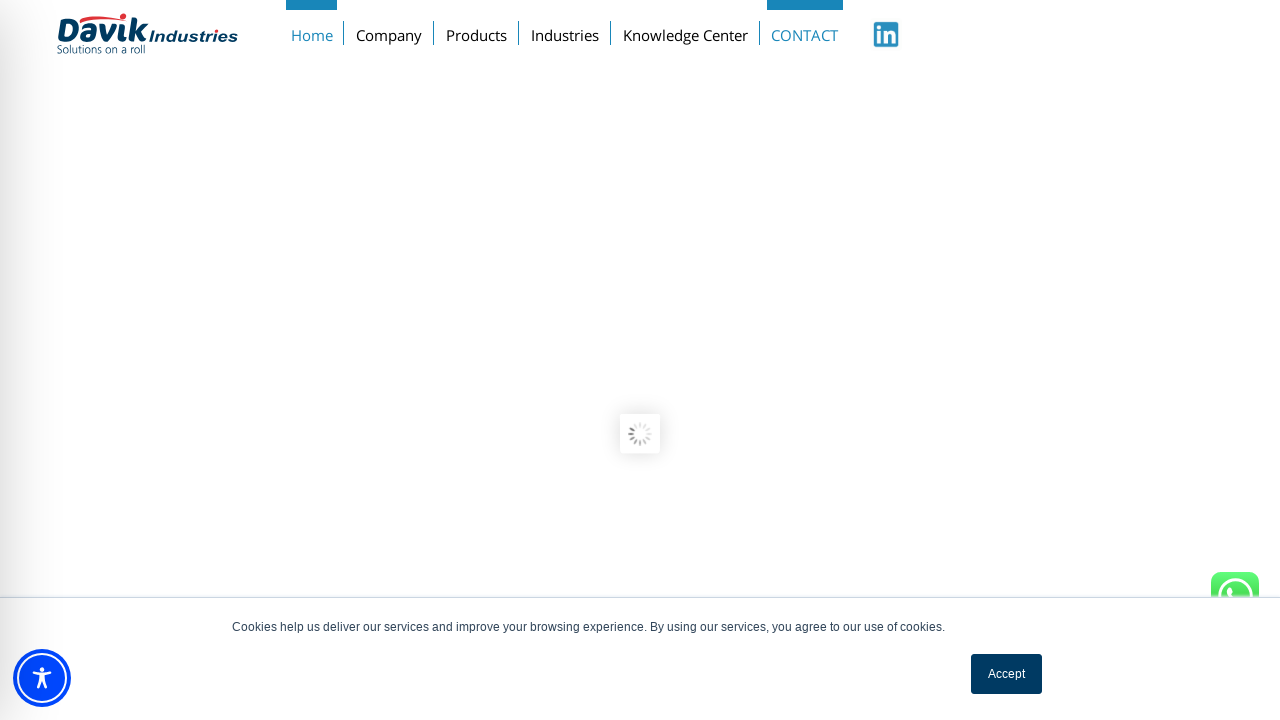

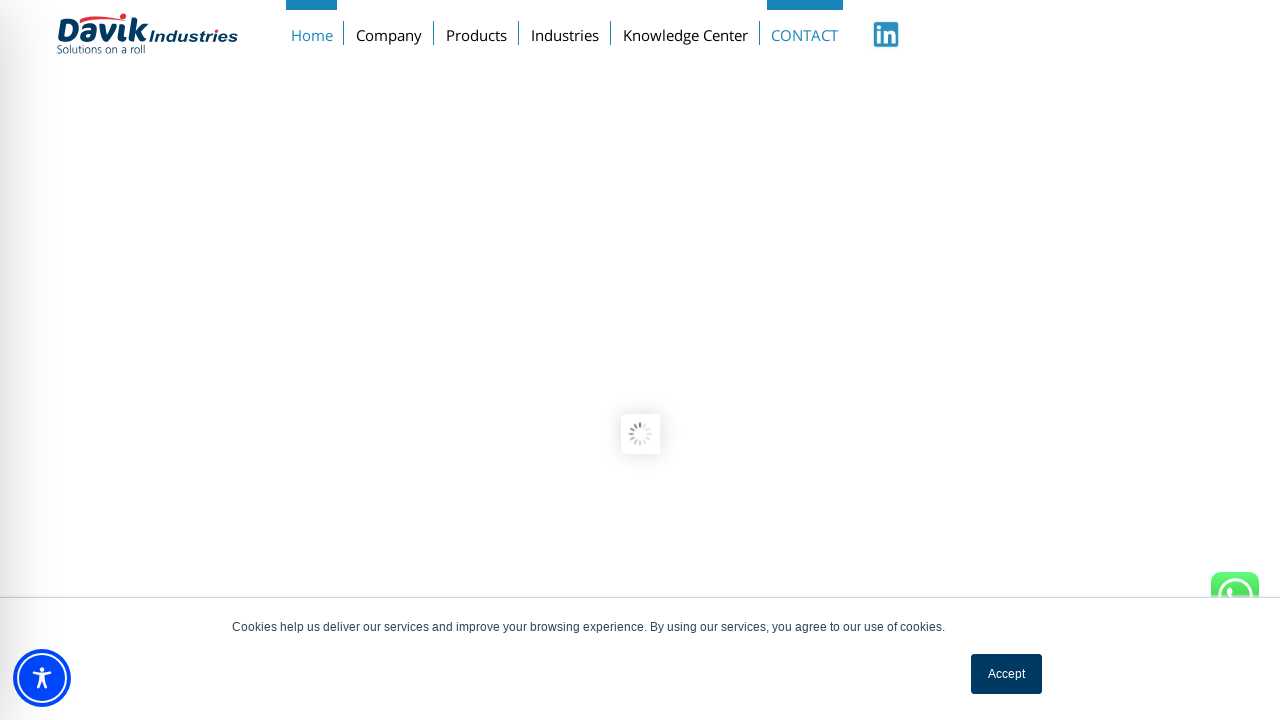